Downloads a text file from an external file download page by clicking on a link with specific text

Starting URL: https://the-internet.herokuapp.com/download

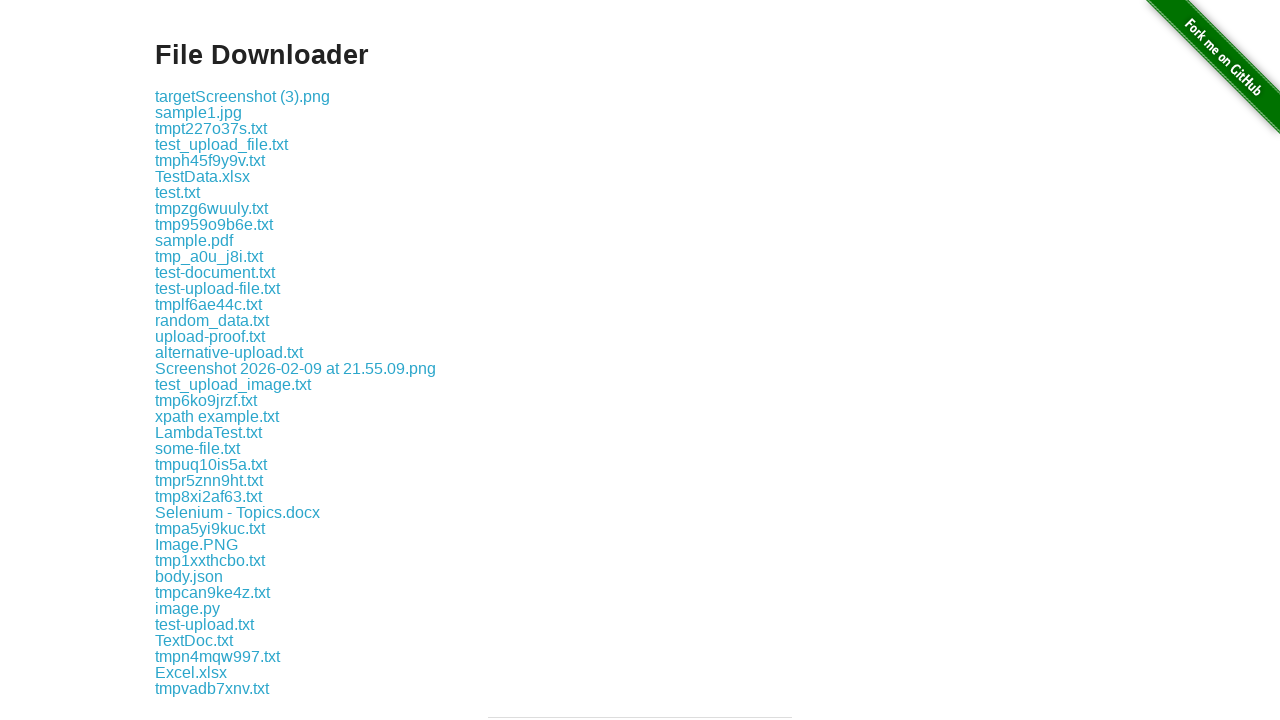

Clicked on 'some-file.txt' link to initiate download at (198, 448) on a:text('some-file.txt')
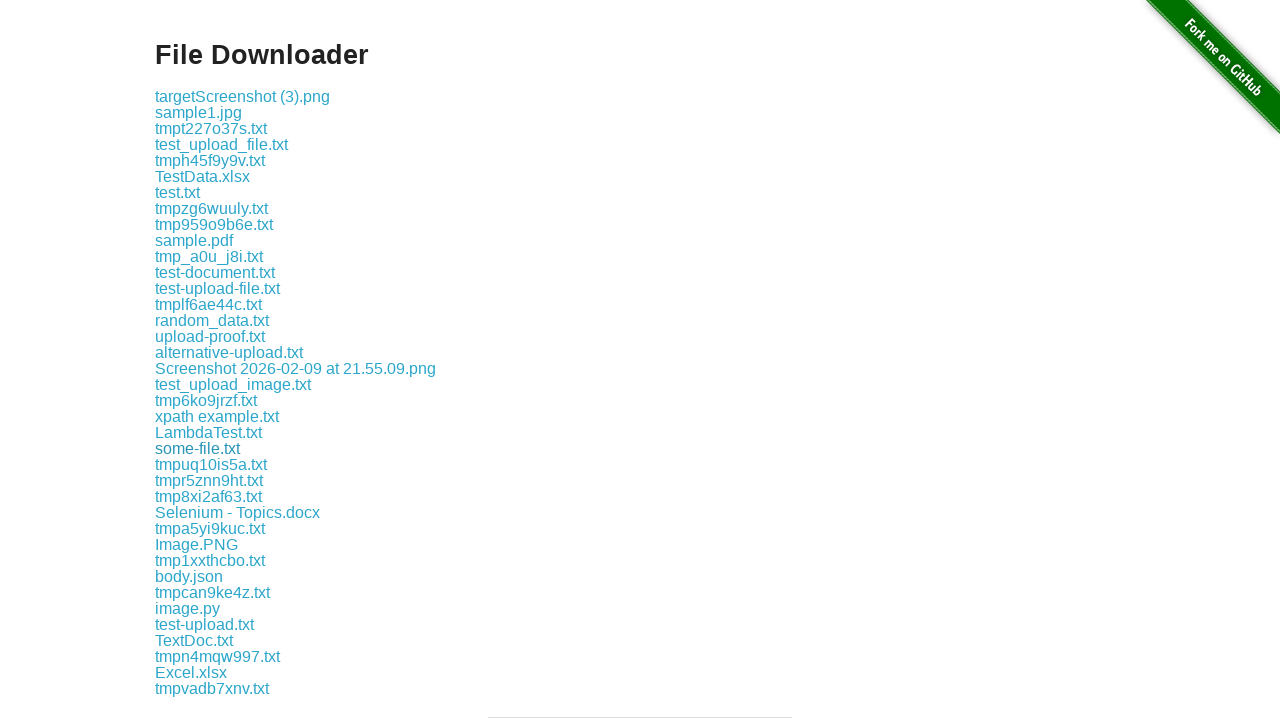

File download completed
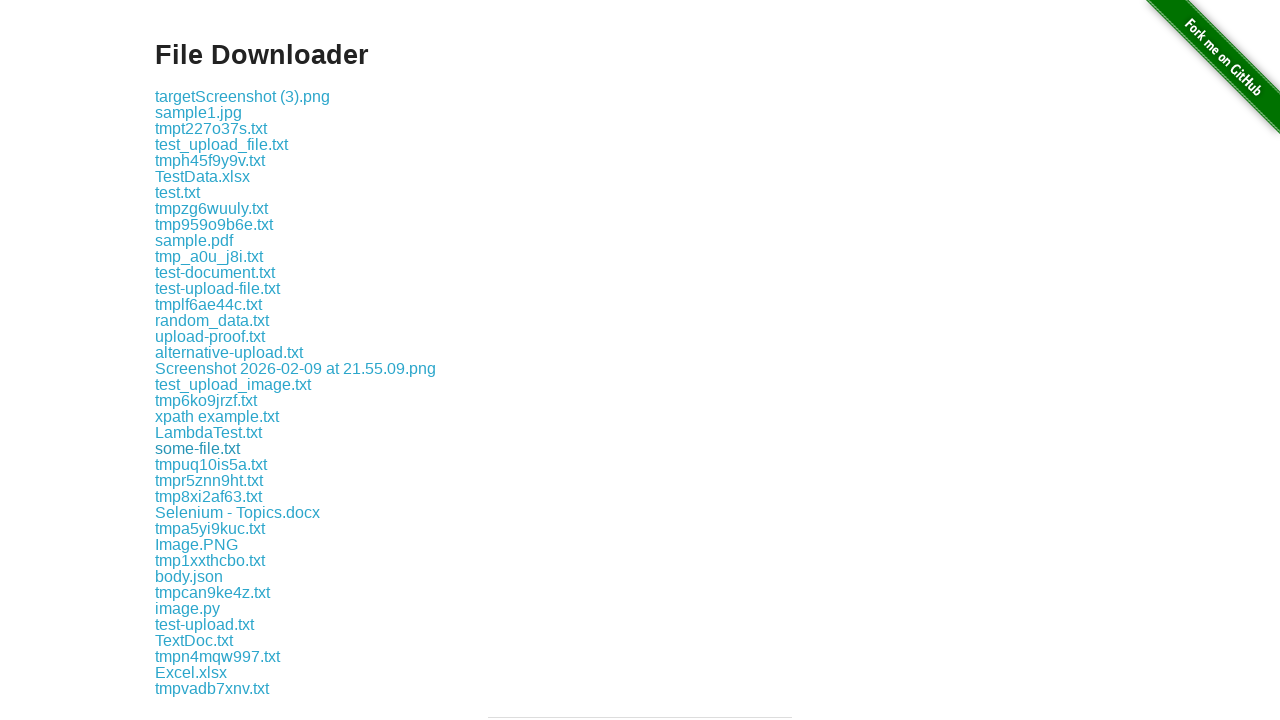

Verified downloaded file name is 'some-file.txt'
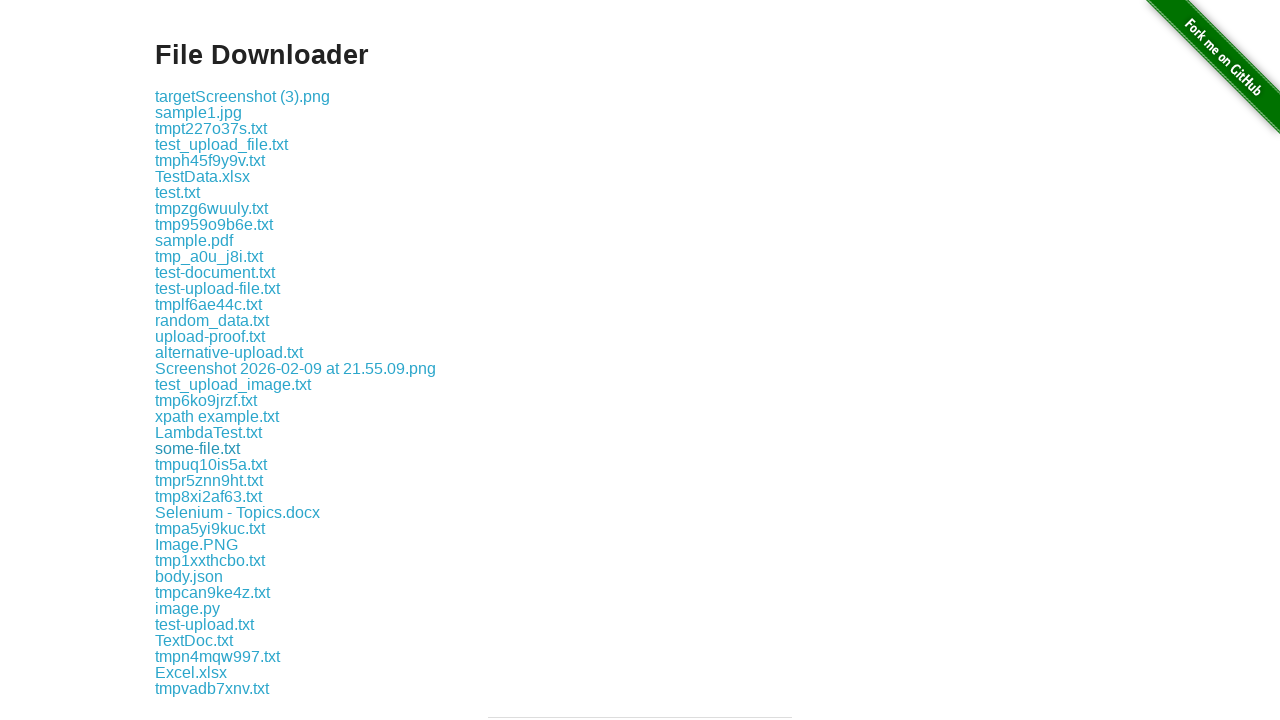

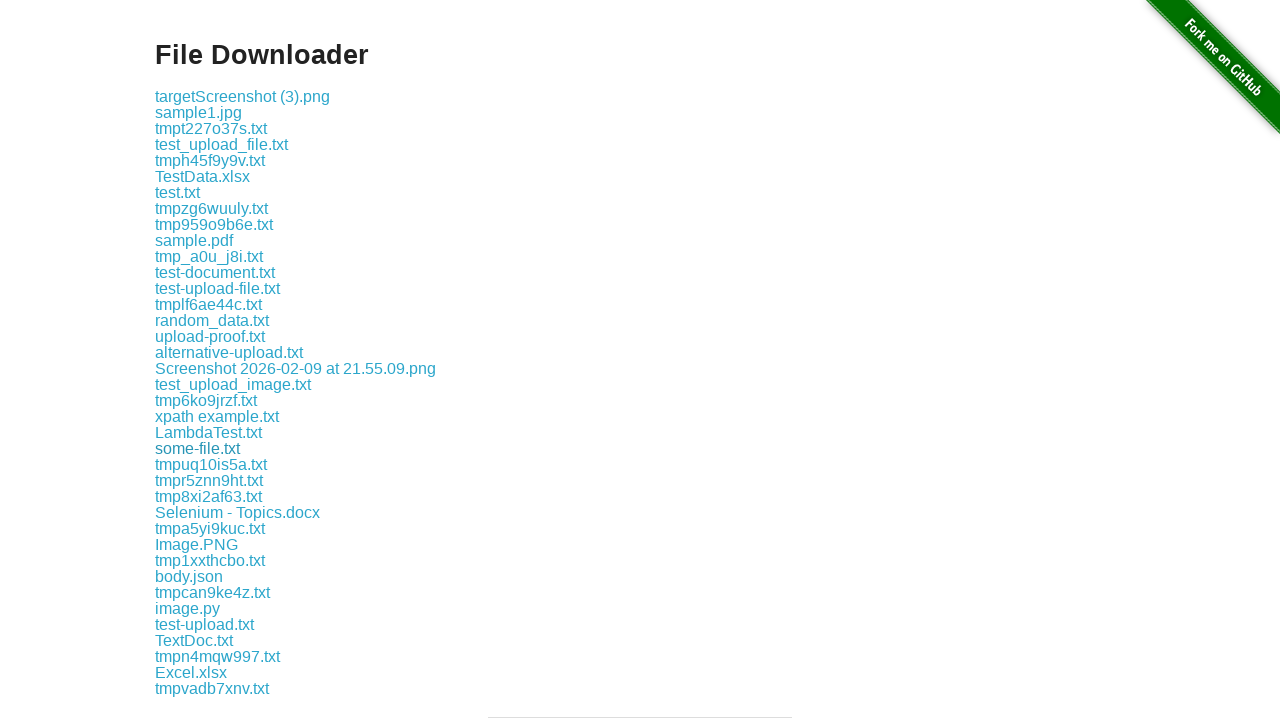